Tests checkbox functionality by clicking both checkboxes to toggle their states

Starting URL: http://the-internet.herokuapp.com/checkboxes

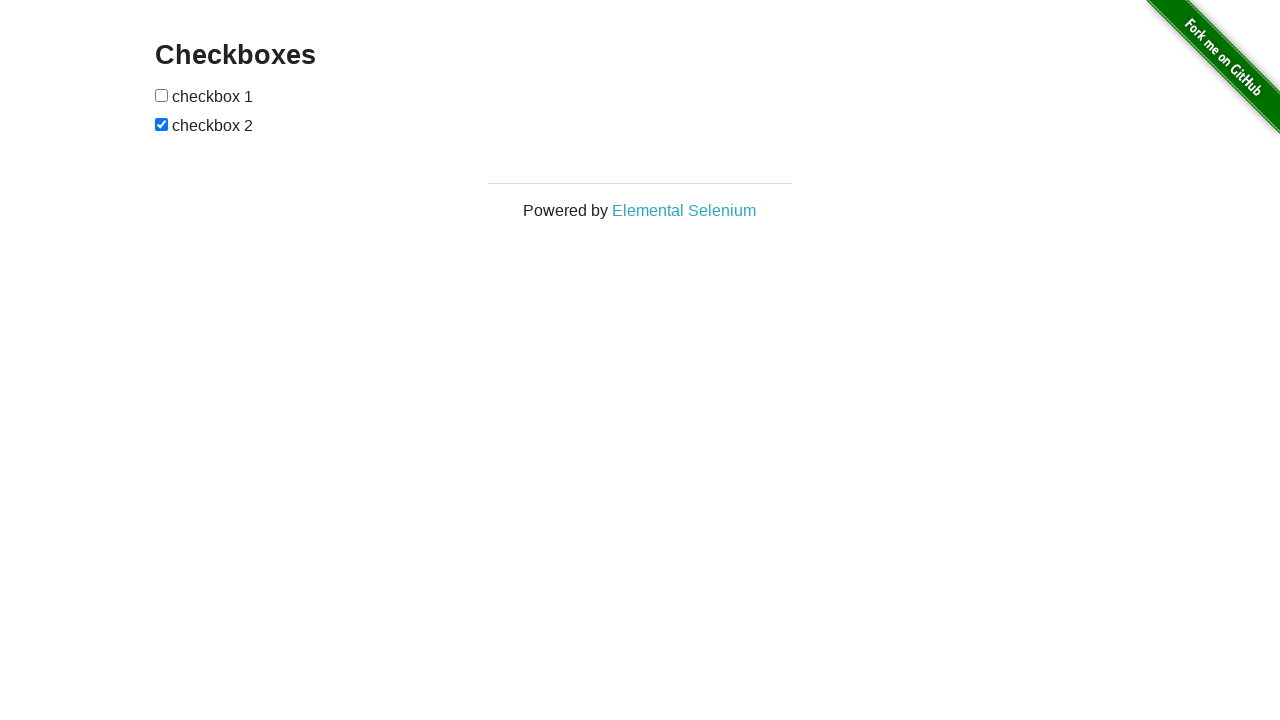

Navigated to checkboxes test page
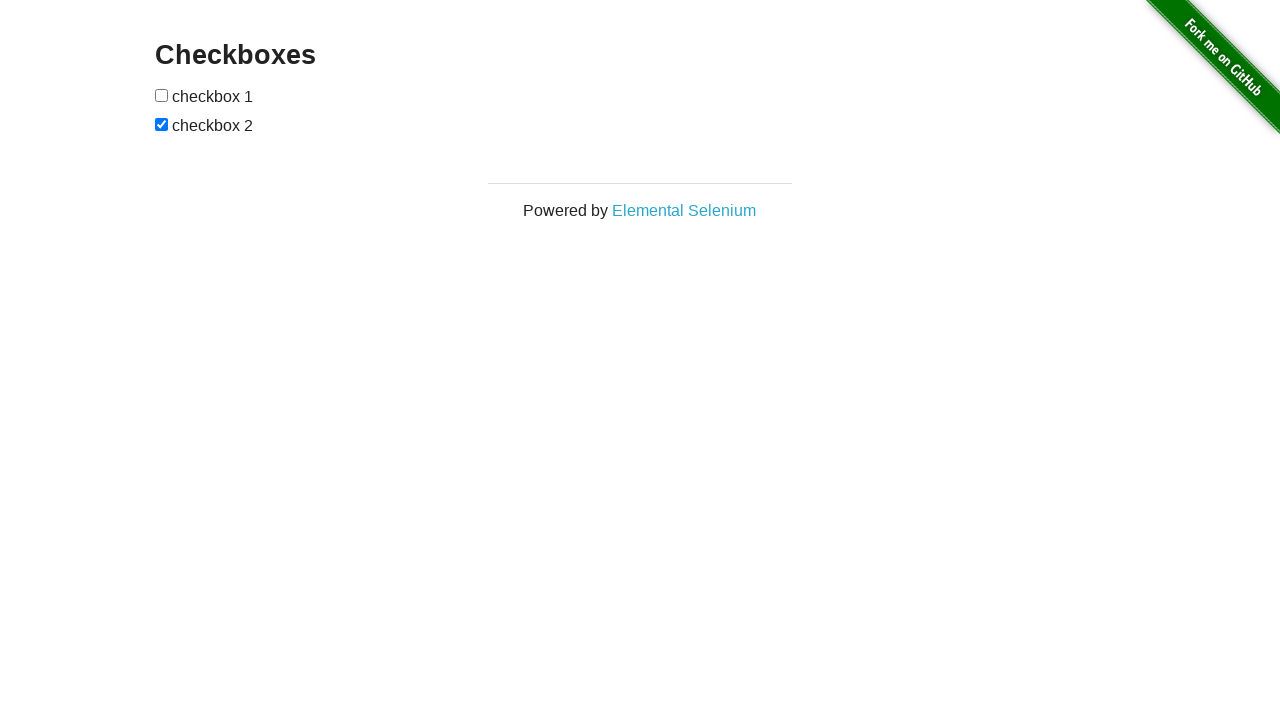

Clicked first checkbox to toggle its state at (162, 95) on (//form/input[@type='checkbox'])[1]
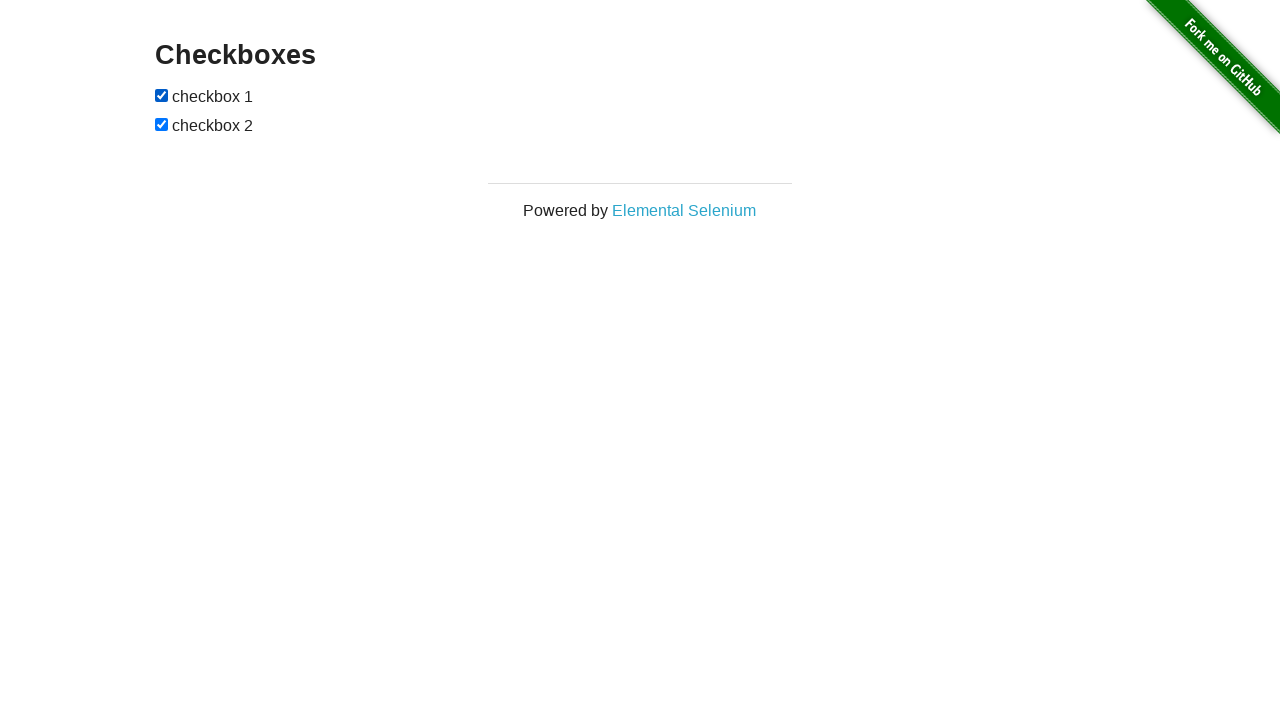

Clicked second checkbox to toggle its state at (162, 124) on (//form/input[@type='checkbox'])[2]
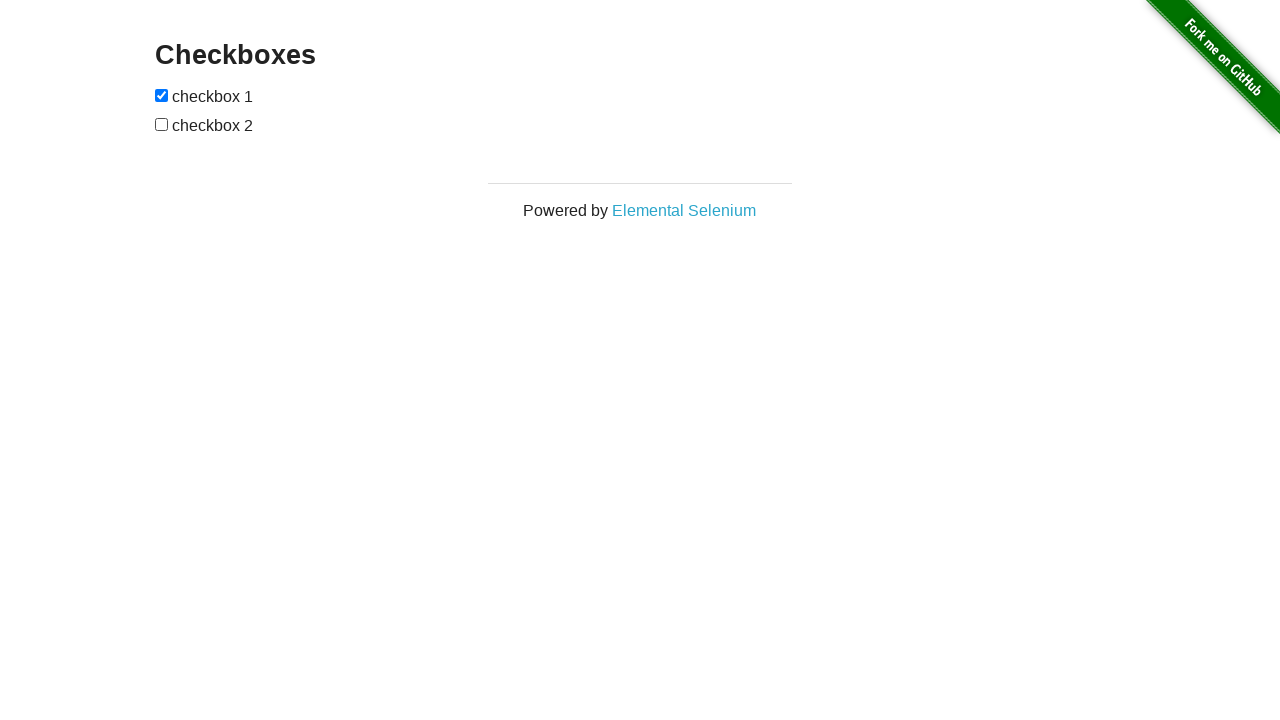

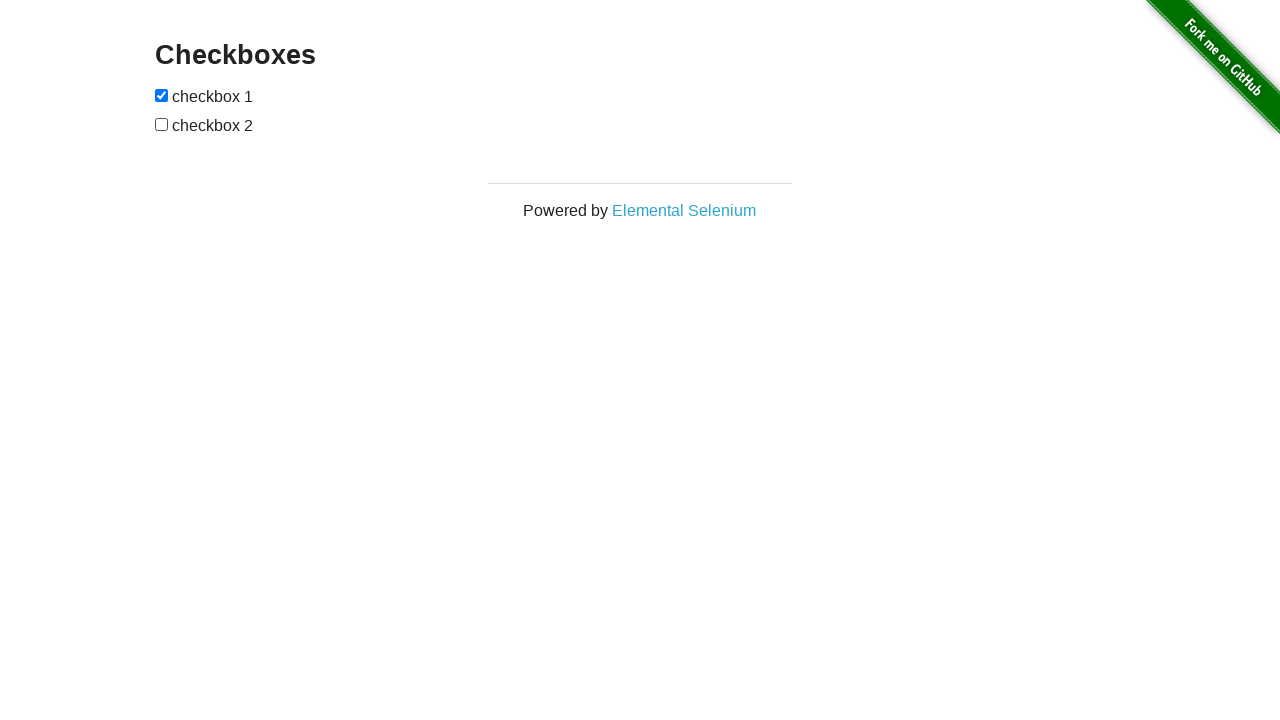